Tests marking individual todo items as complete by clicking their checkboxes

Starting URL: https://demo.playwright.dev/todomvc

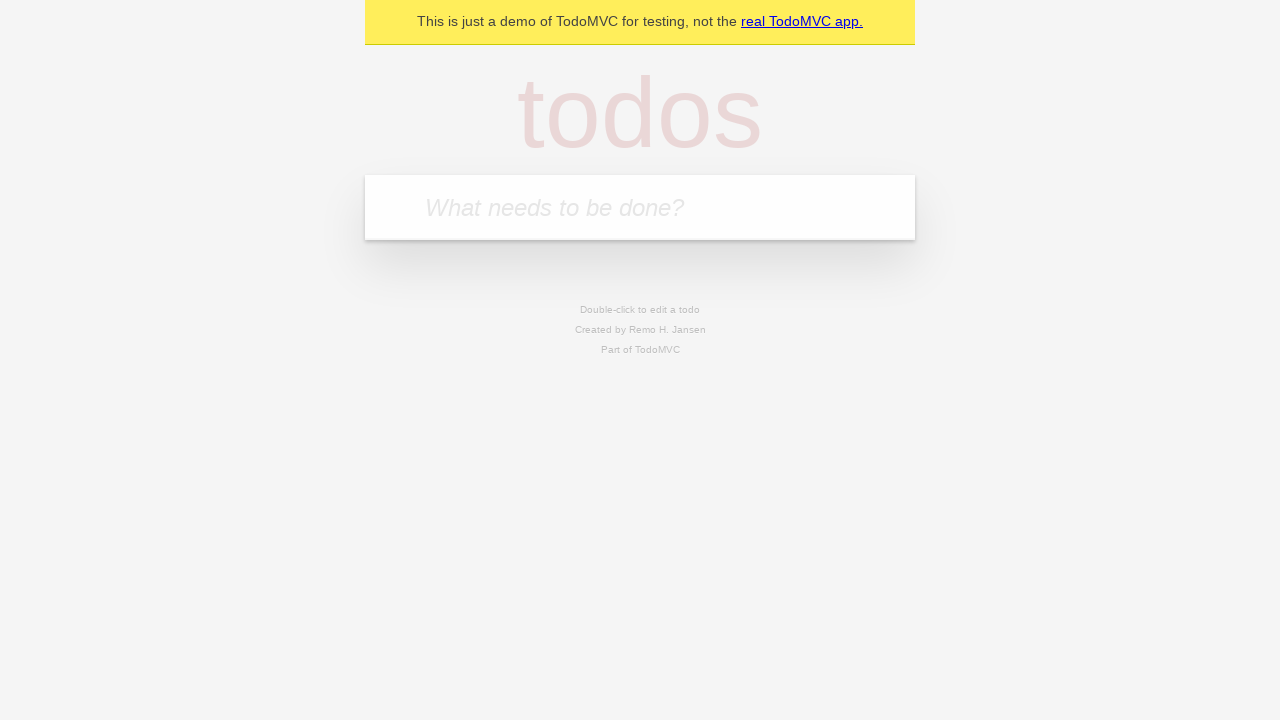

Located the todo input field with placeholder 'What needs to be done?'
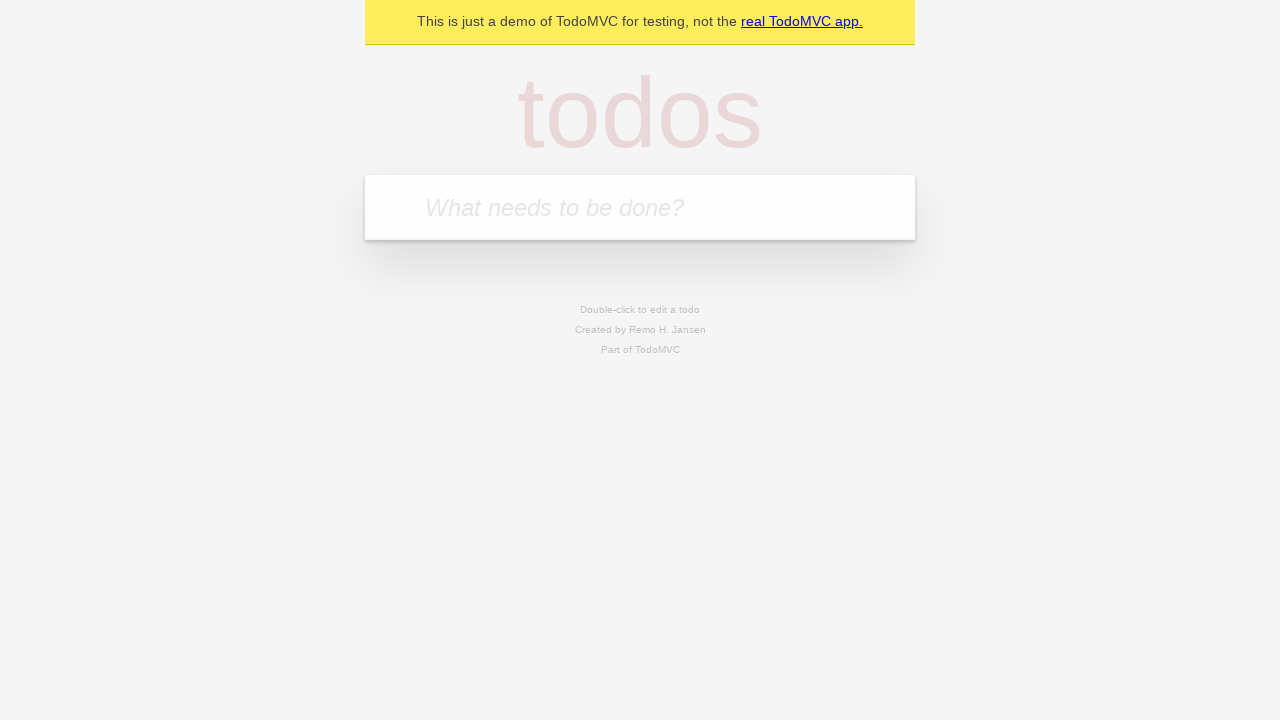

Filled todo input with 'buy some cheese' on internal:attr=[placeholder="What needs to be done?"i]
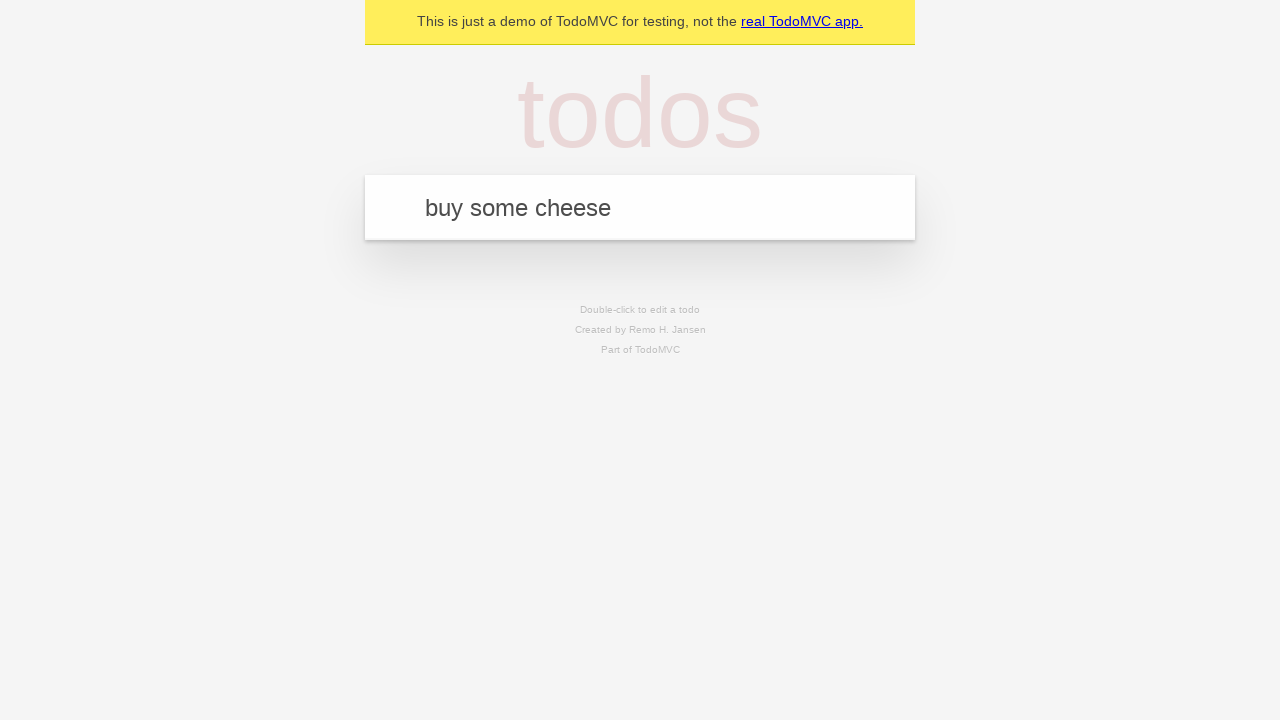

Pressed Enter to add first todo item on internal:attr=[placeholder="What needs to be done?"i]
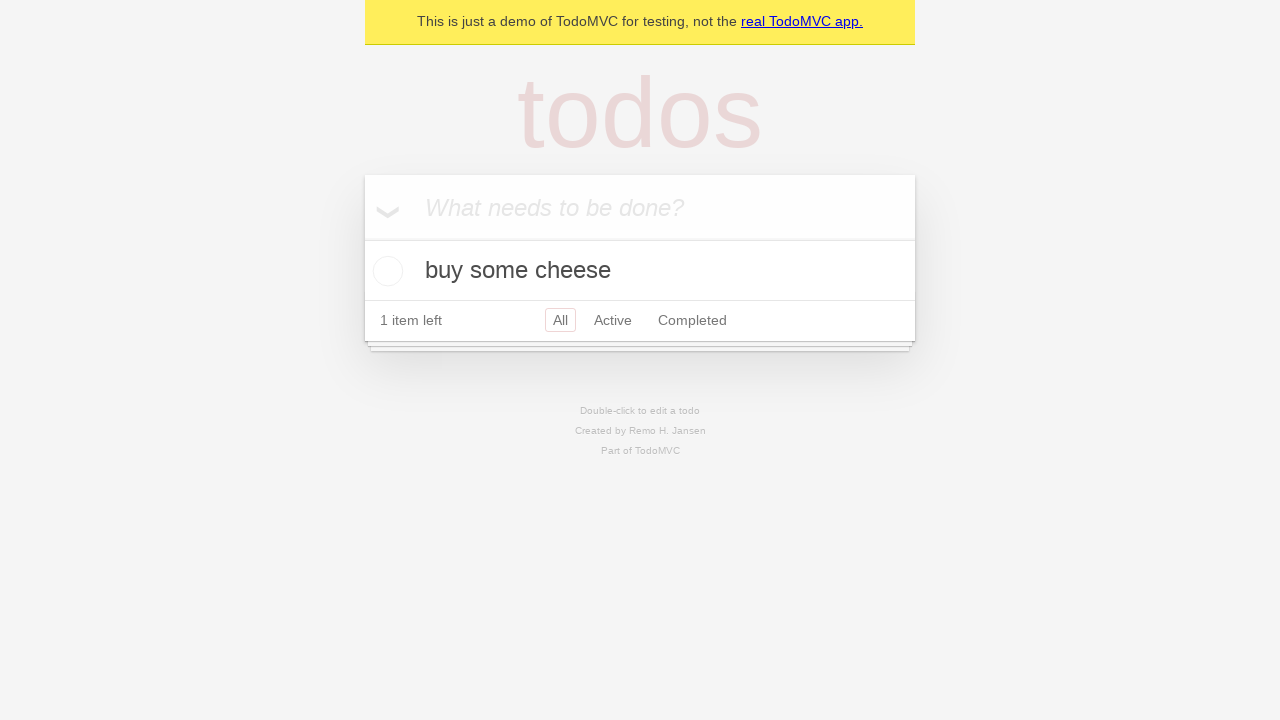

Filled todo input with 'feed the cat' on internal:attr=[placeholder="What needs to be done?"i]
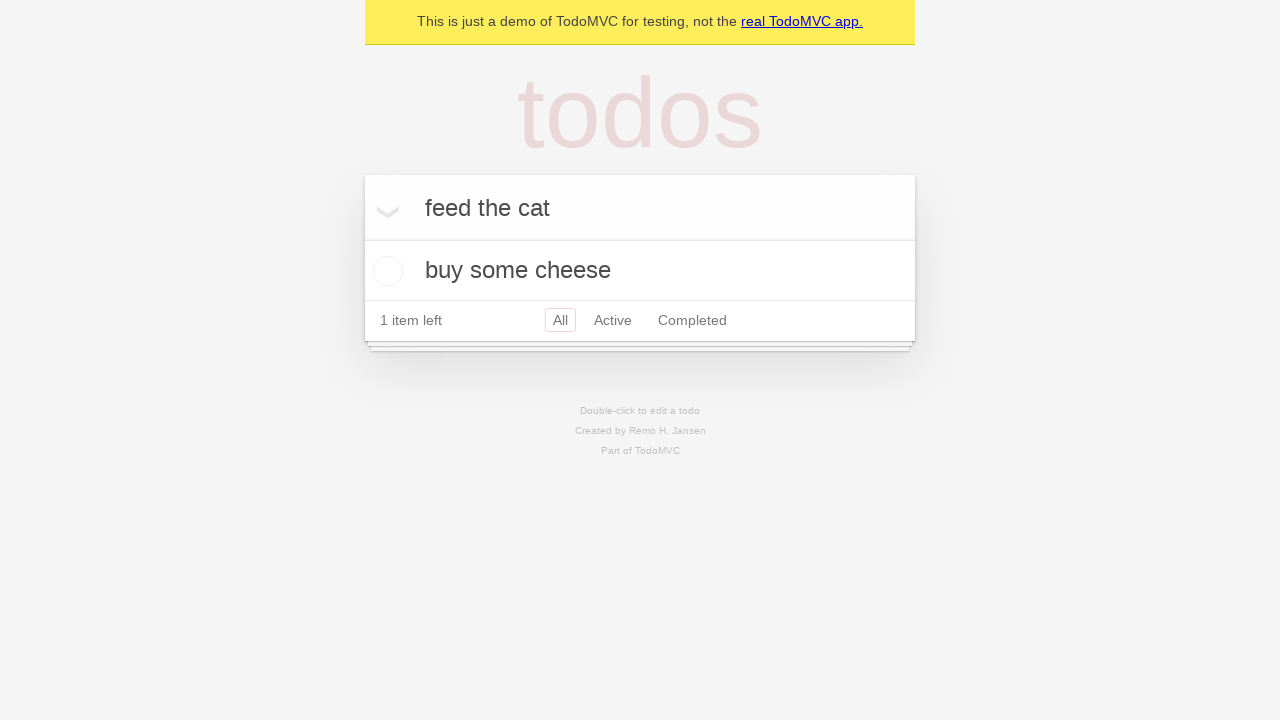

Pressed Enter to add second todo item on internal:attr=[placeholder="What needs to be done?"i]
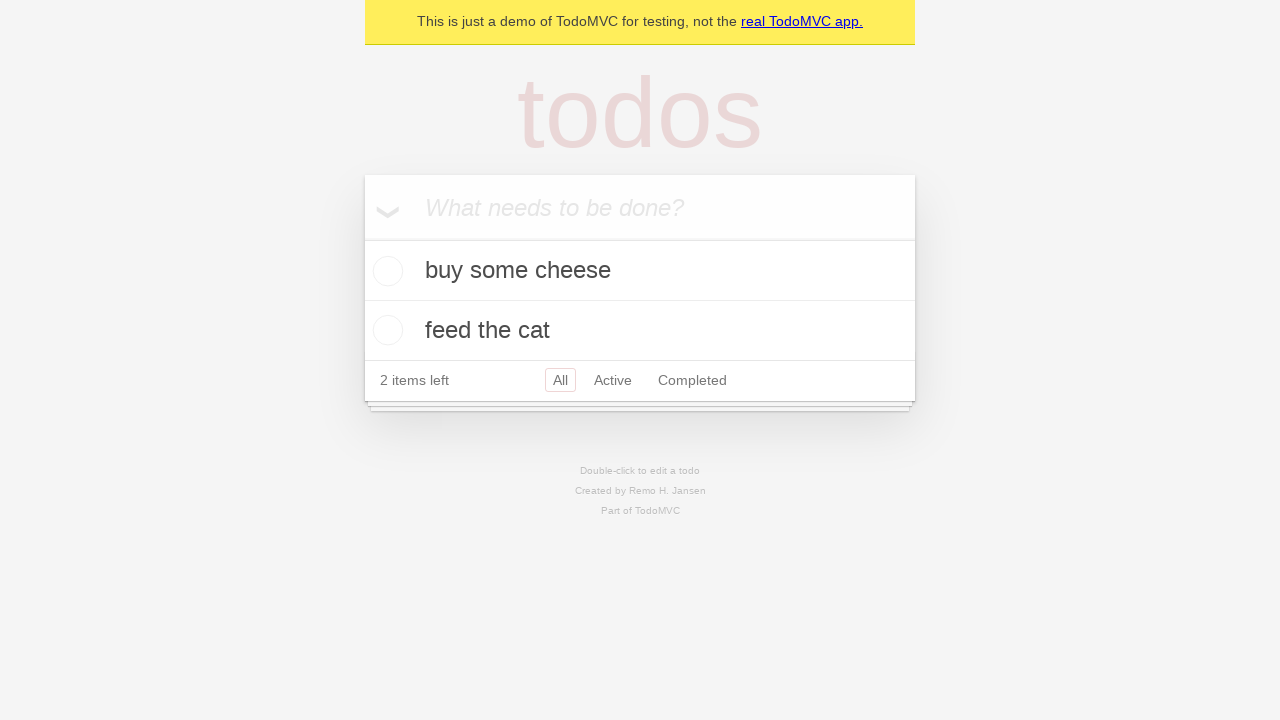

Located first todo item
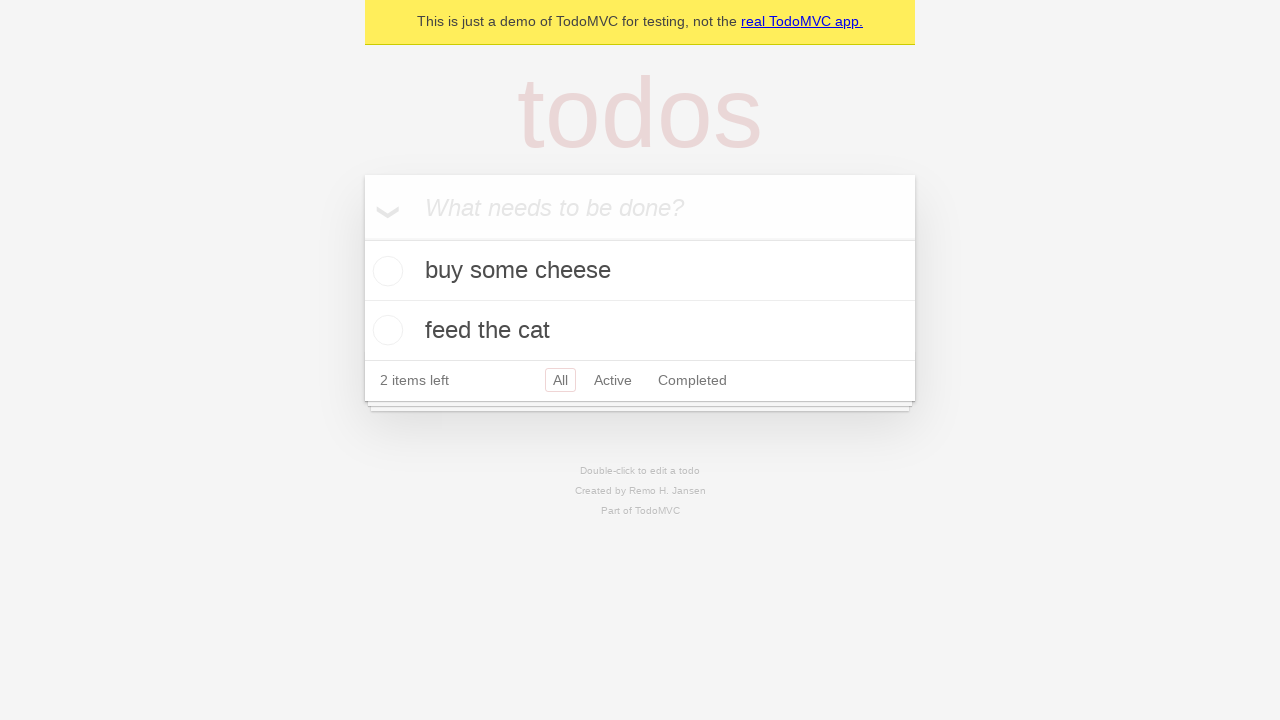

Marked first todo item as complete by checking its checkbox at (385, 271) on internal:testid=[data-testid="todo-item"s] >> nth=0 >> internal:role=checkbox
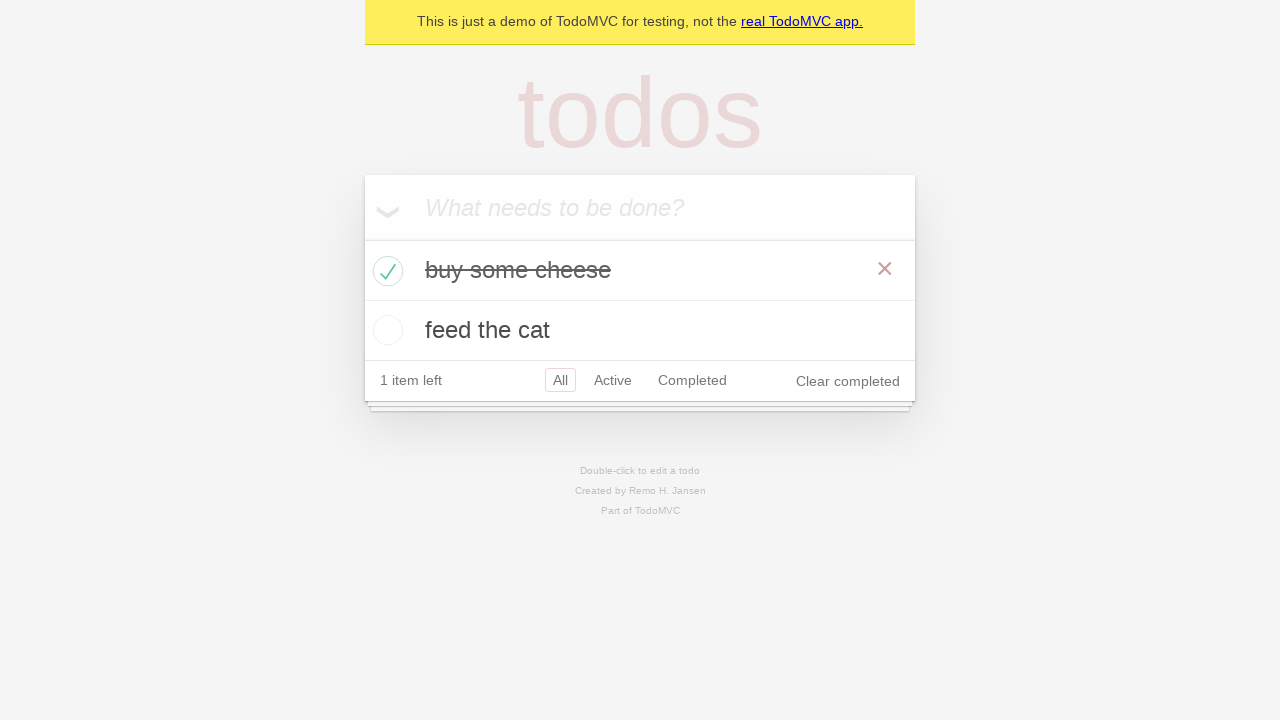

Located second todo item
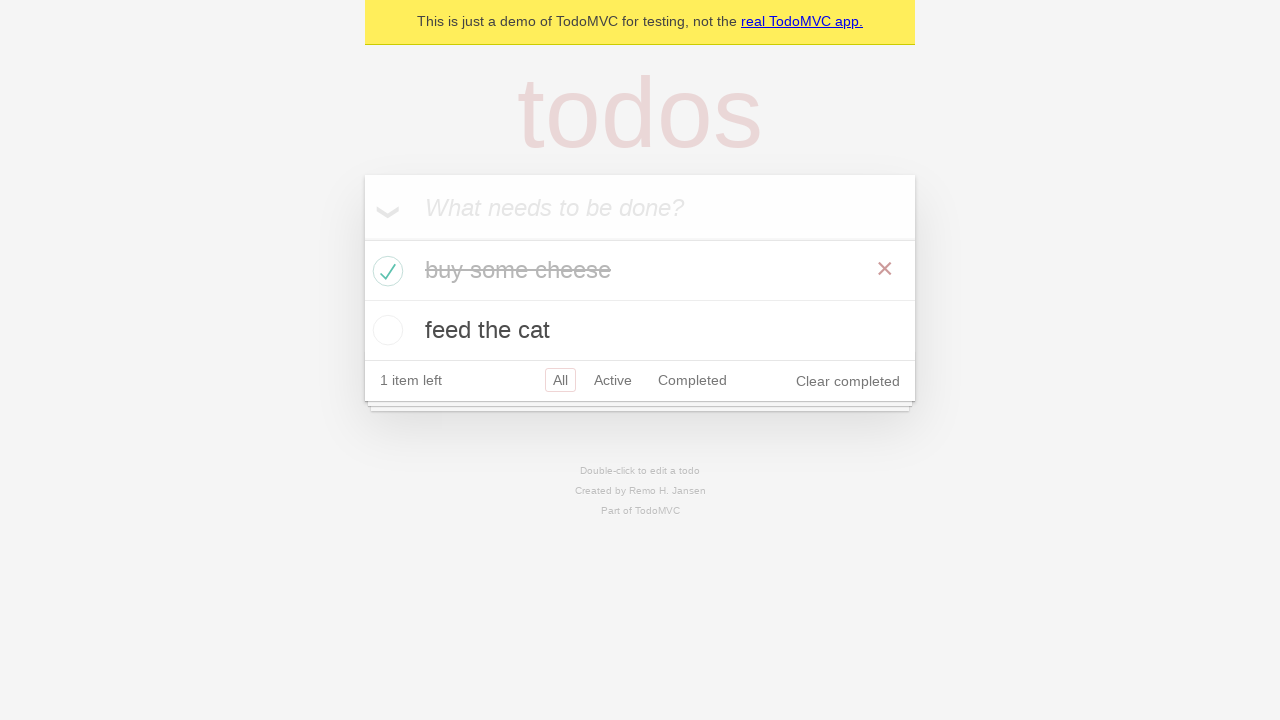

Marked second todo item as complete by checking its checkbox at (385, 330) on internal:testid=[data-testid="todo-item"s] >> nth=1 >> internal:role=checkbox
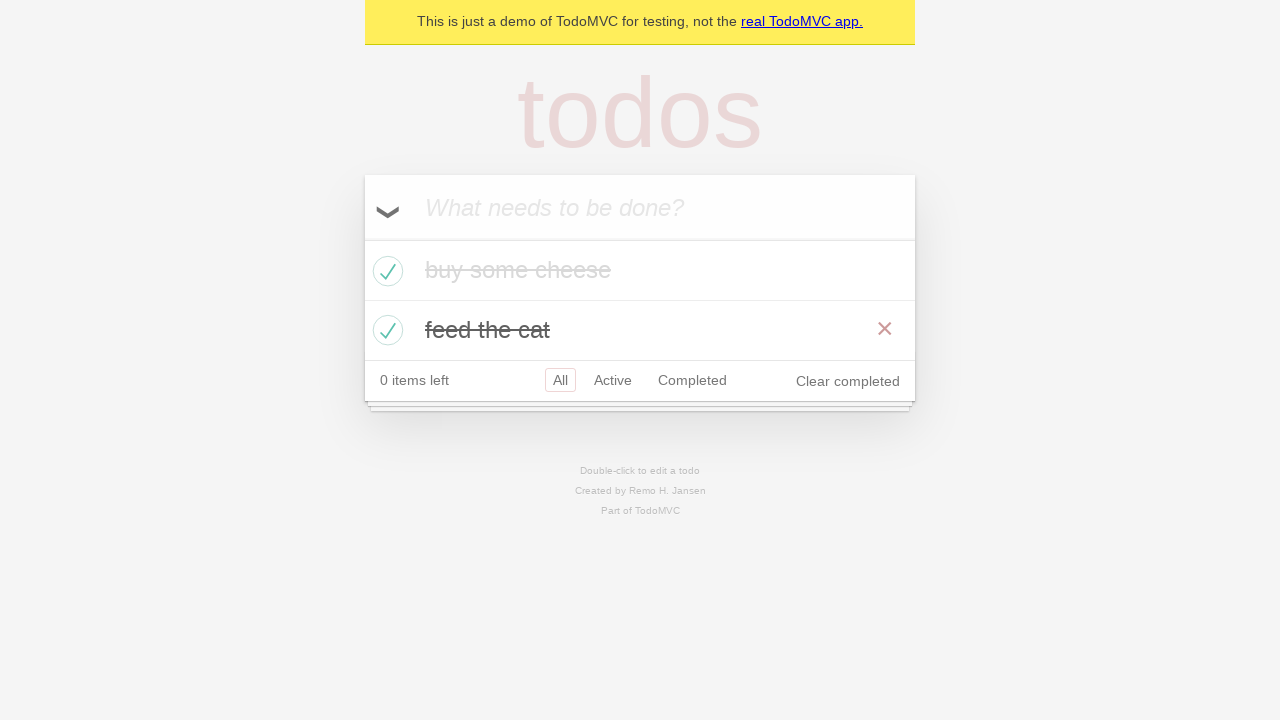

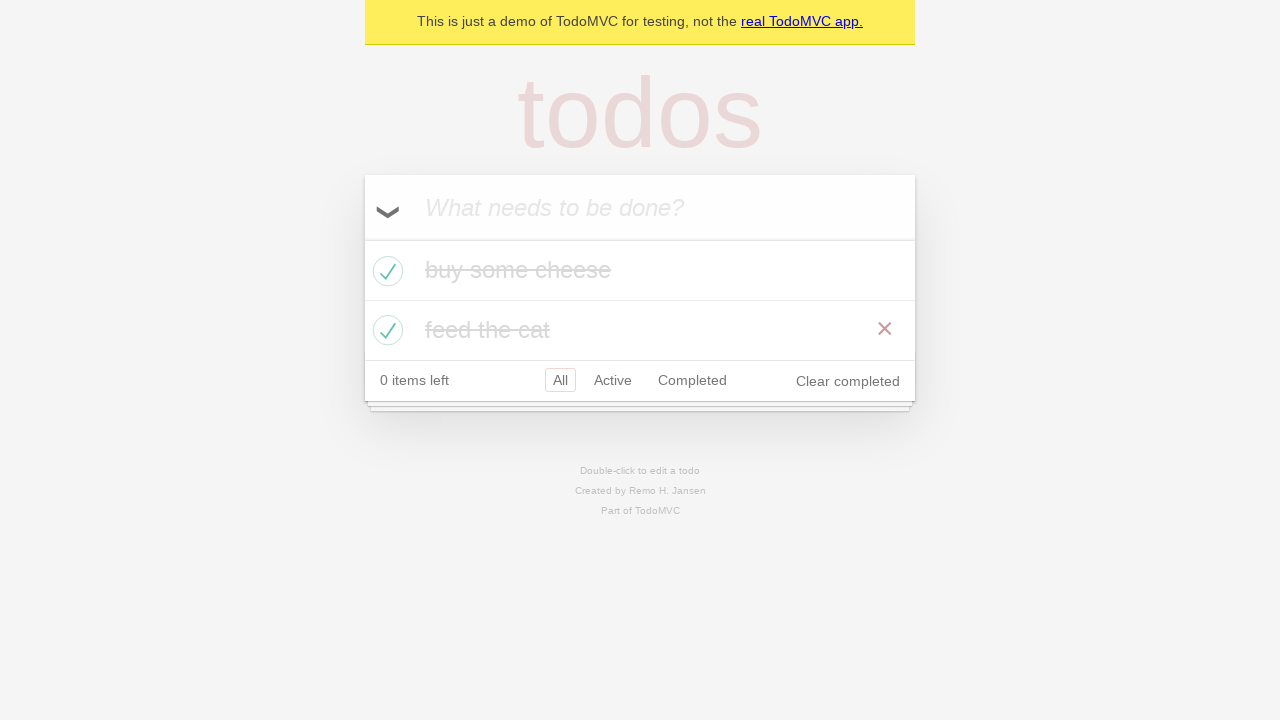